Tests a practice registration form by filling out all fields including personal information, date of birth, subjects, hobbies, address, and location, then submitting the form and verifying the success modal appears.

Starting URL: https://demoqa.com/automation-practice-form

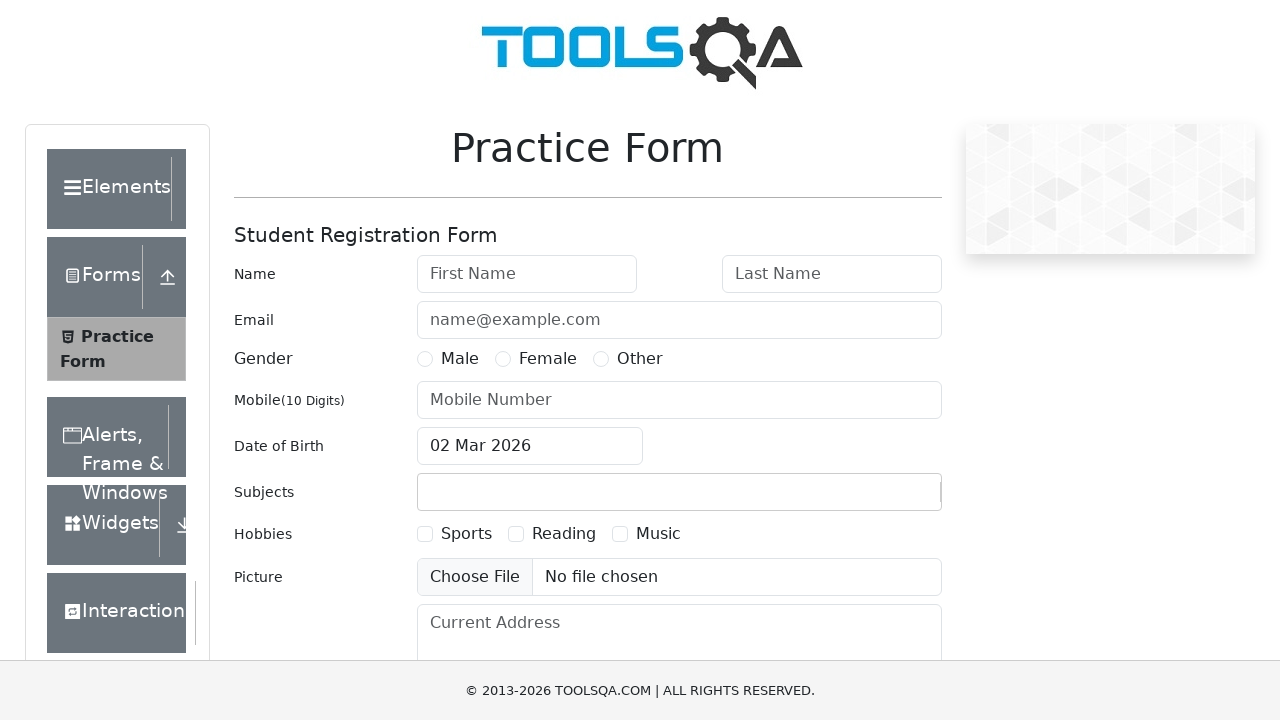

Filled first name with 'Nguyen' on input#firstName
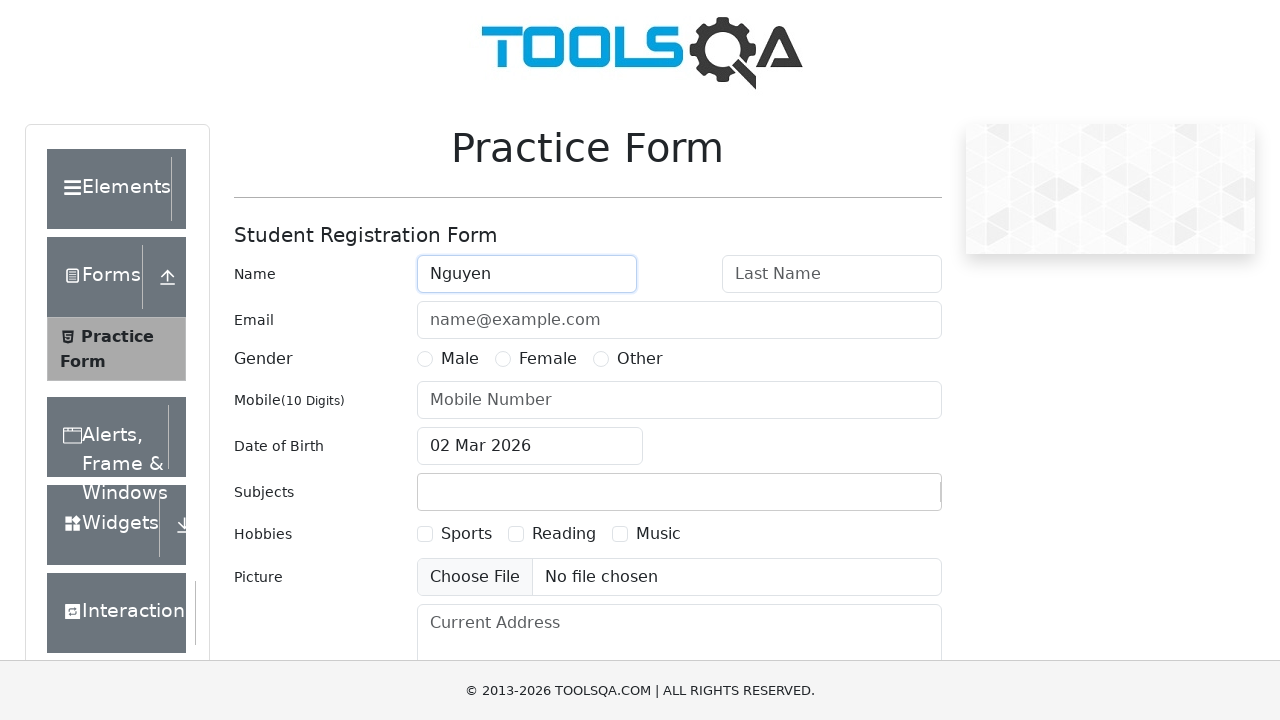

Filled last name with 'Van A' on input#lastName
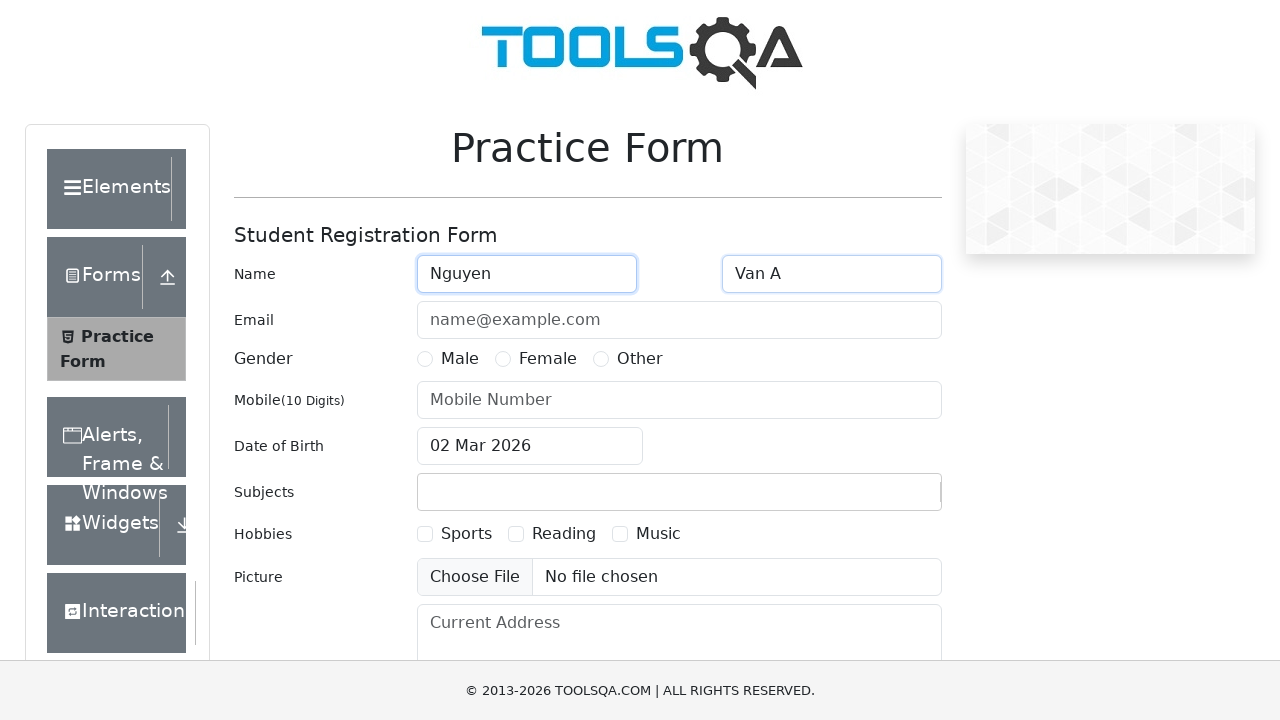

Filled email with 'test@example.com' on input#userEmail
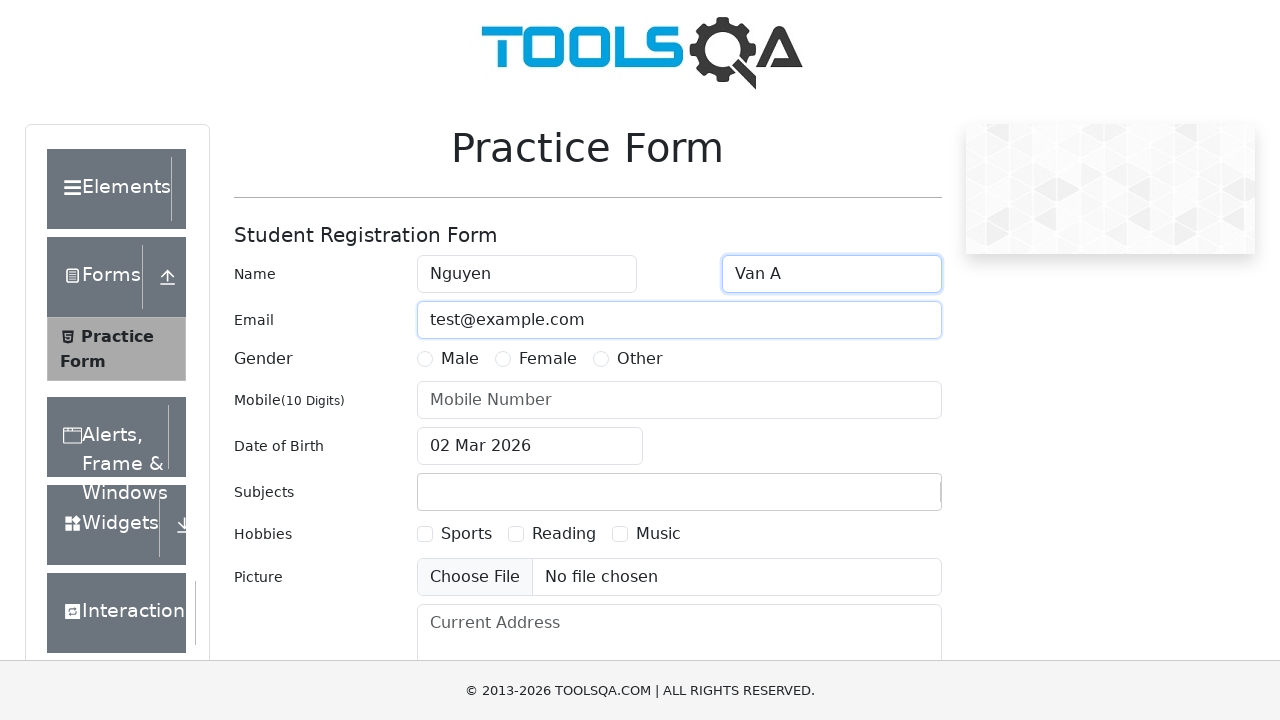

Selected 'Male' gender option at (460, 359) on label:text('Male')
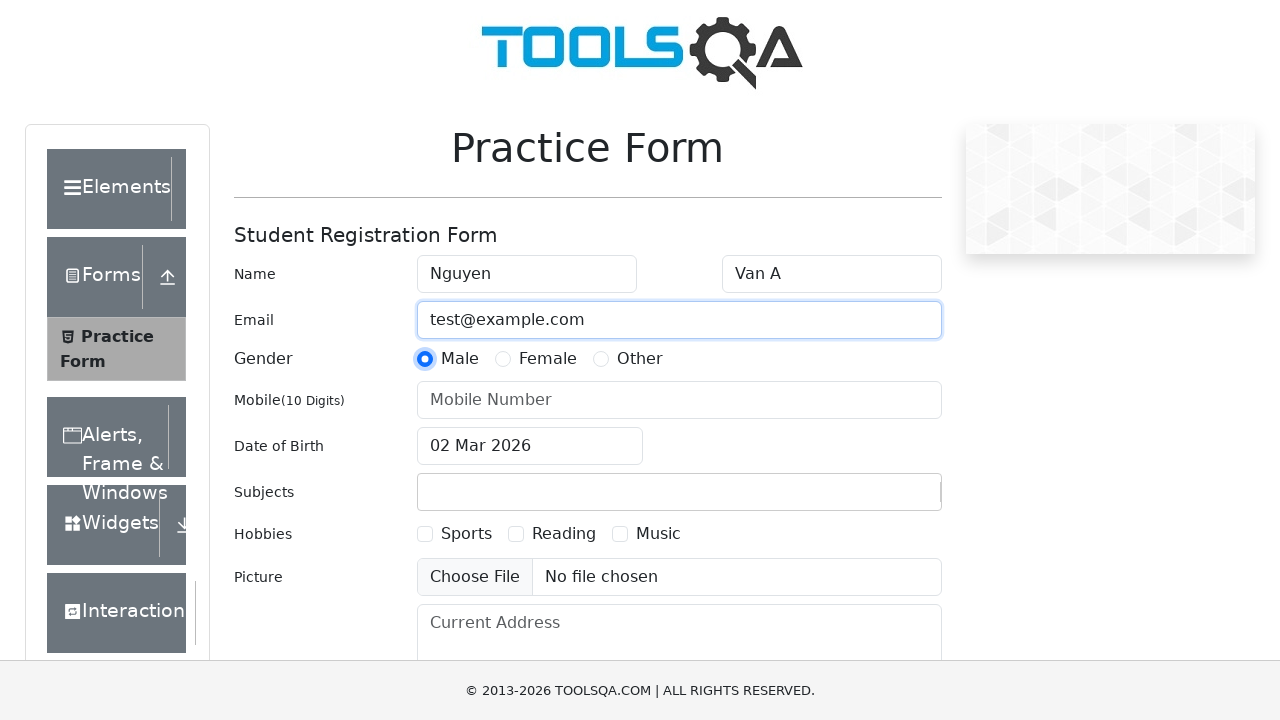

Filled phone number with '0123456789' on input#userNumber
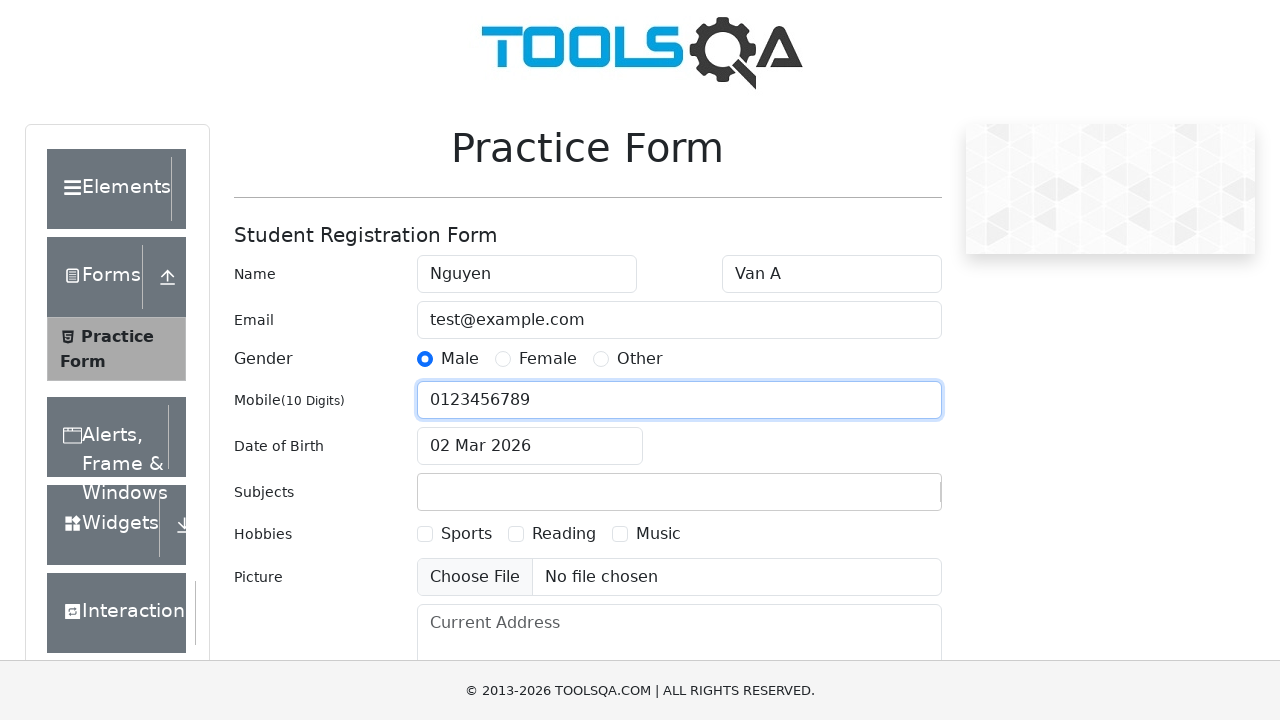

Opened date of birth picker at (530, 446) on input#dateOfBirthInput
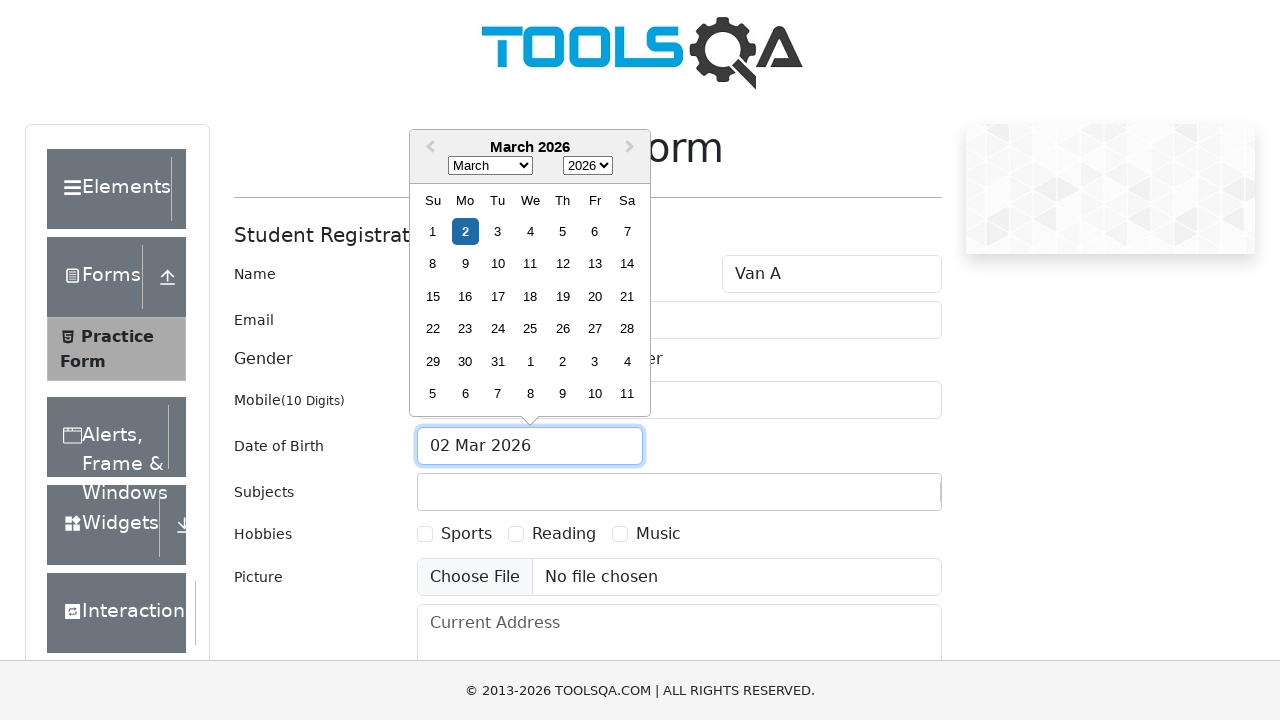

Selected year 2000 on select.react-datepicker__year-select
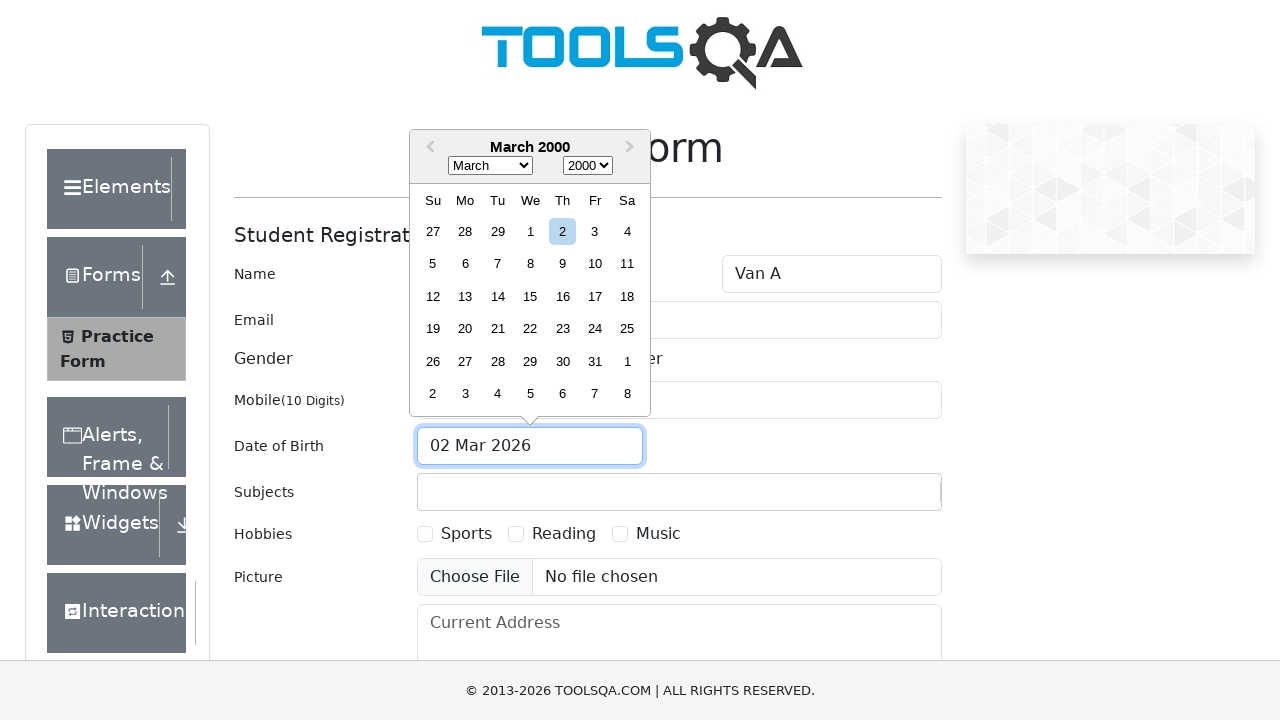

Selected January month on select.react-datepicker__month-select
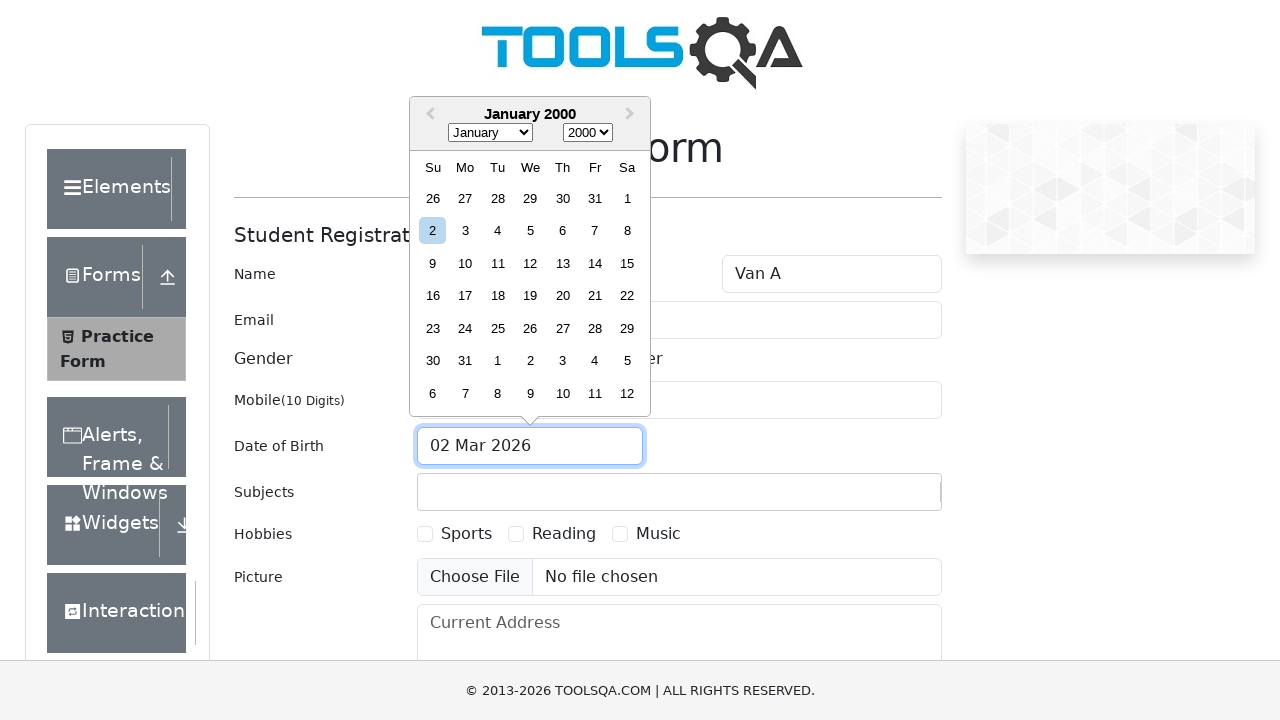

Selected day 1 from date picker at (627, 198) on div.react-datepicker__day--001:not(.react-datepicker__day--outside-month)
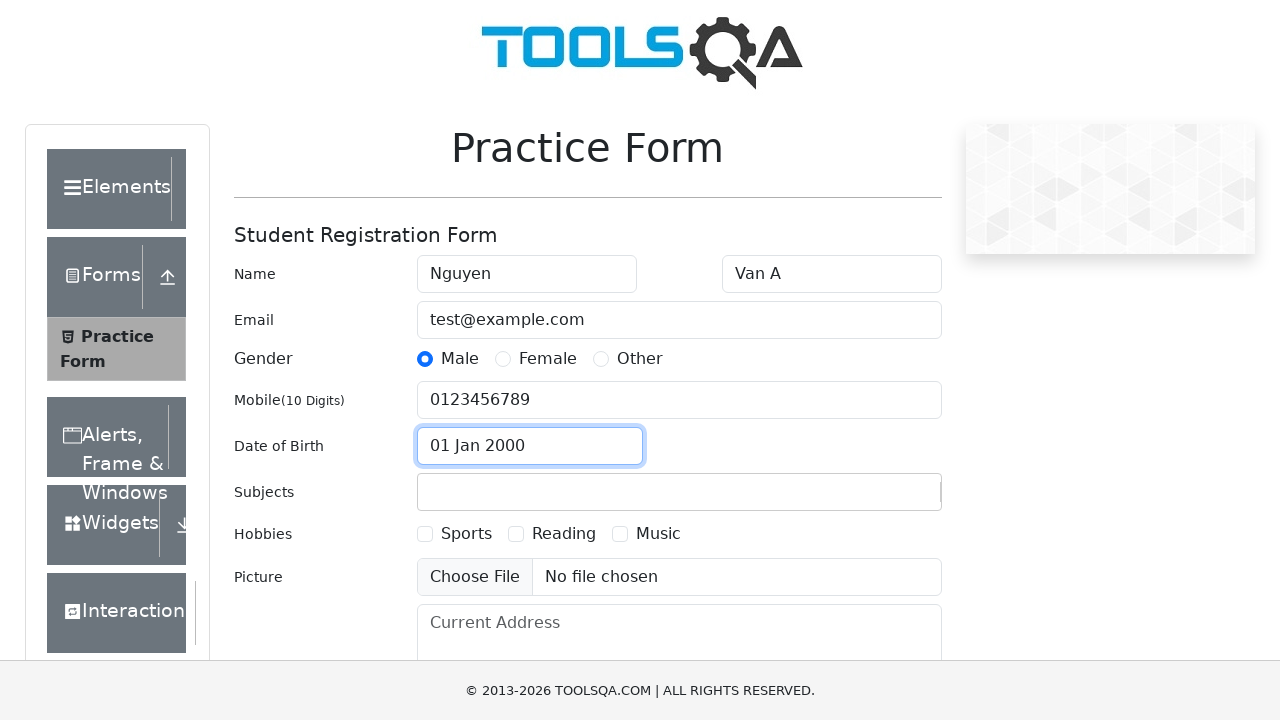

Typed 'Maths' in subjects field on input#subjectsInput
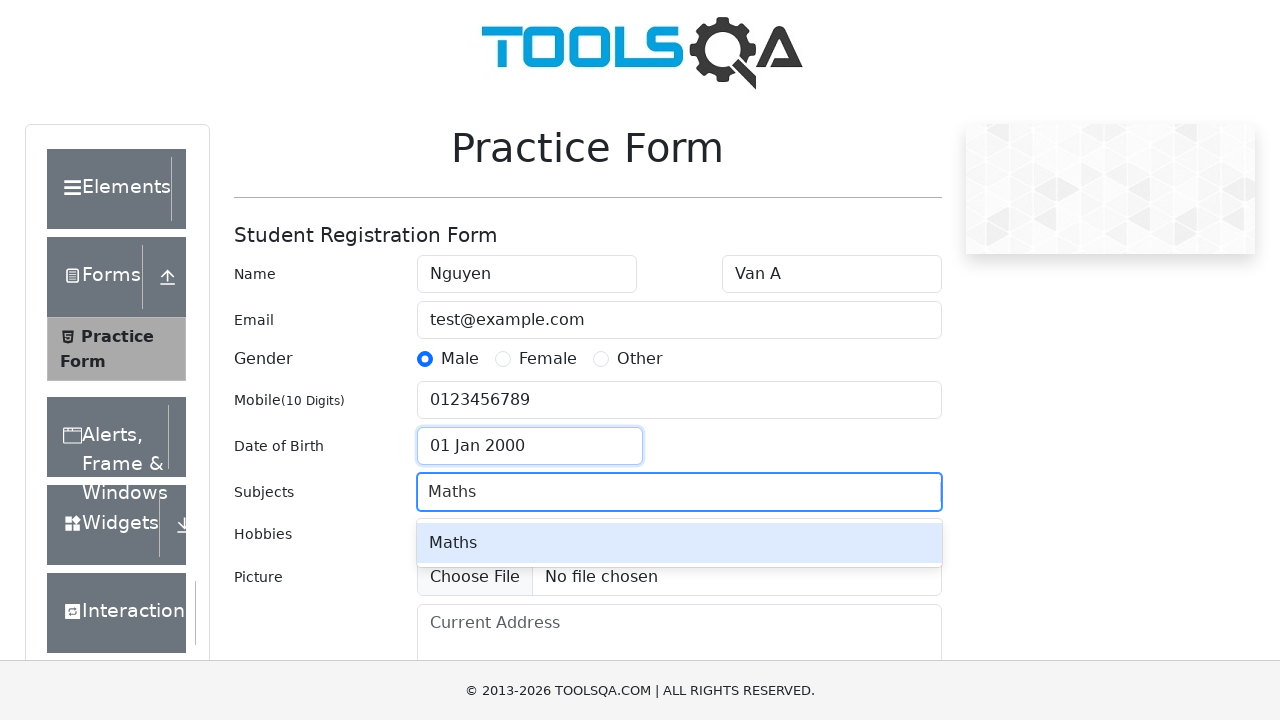

Pressed Enter to confirm subject 'Maths' on input#subjectsInput
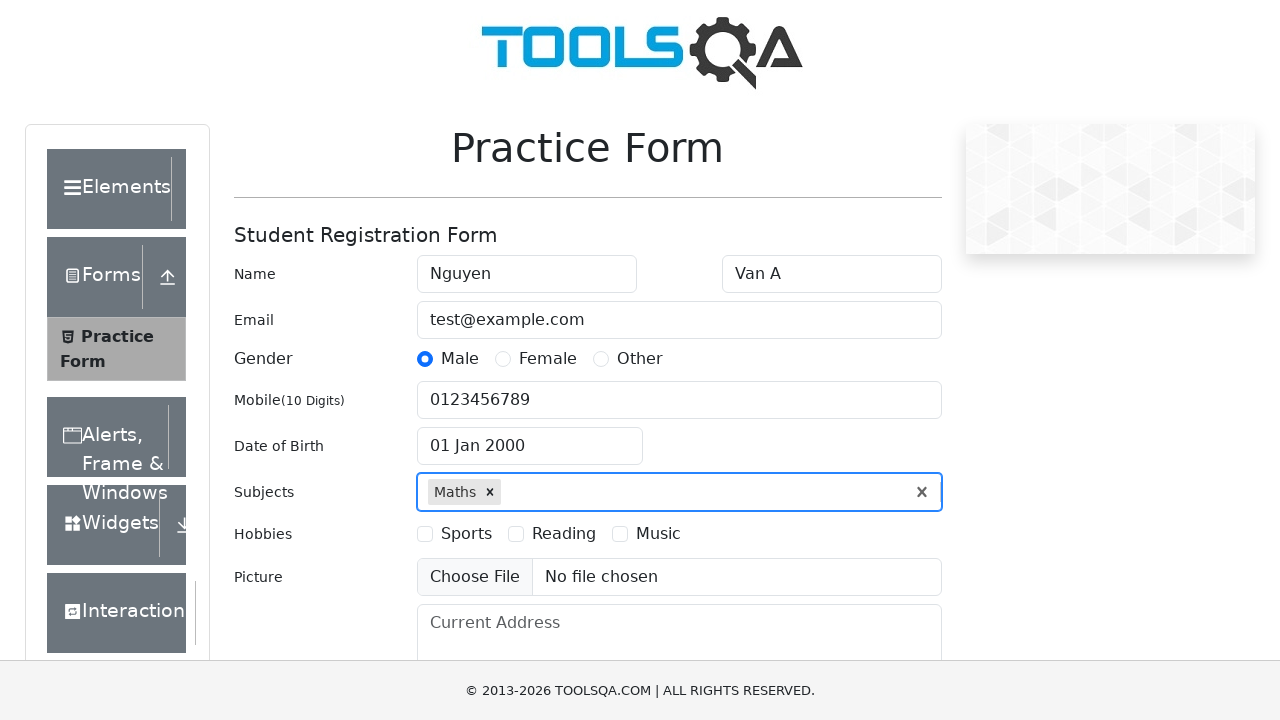

Selected 'Sports' hobby checkbox at (466, 534) on label:text('Sports')
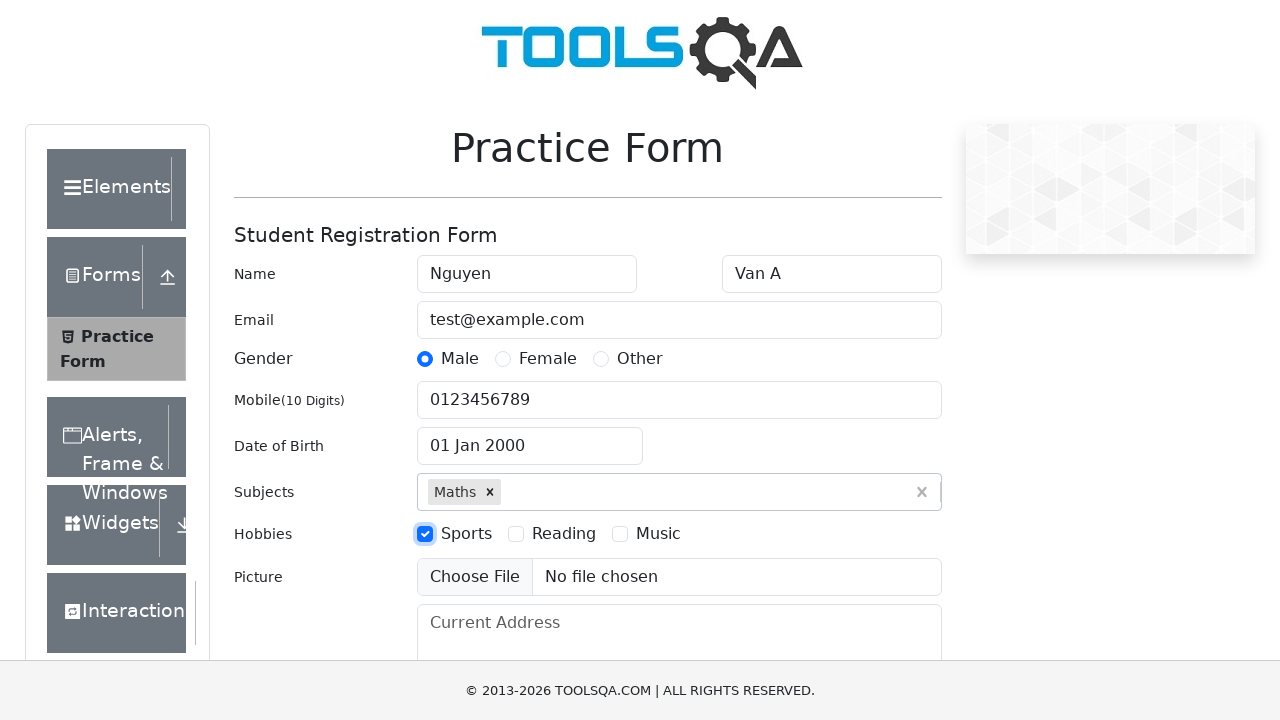

Filled address with '123 Duong ABC, Quan XYZ, TP HCM' on textarea#currentAddress
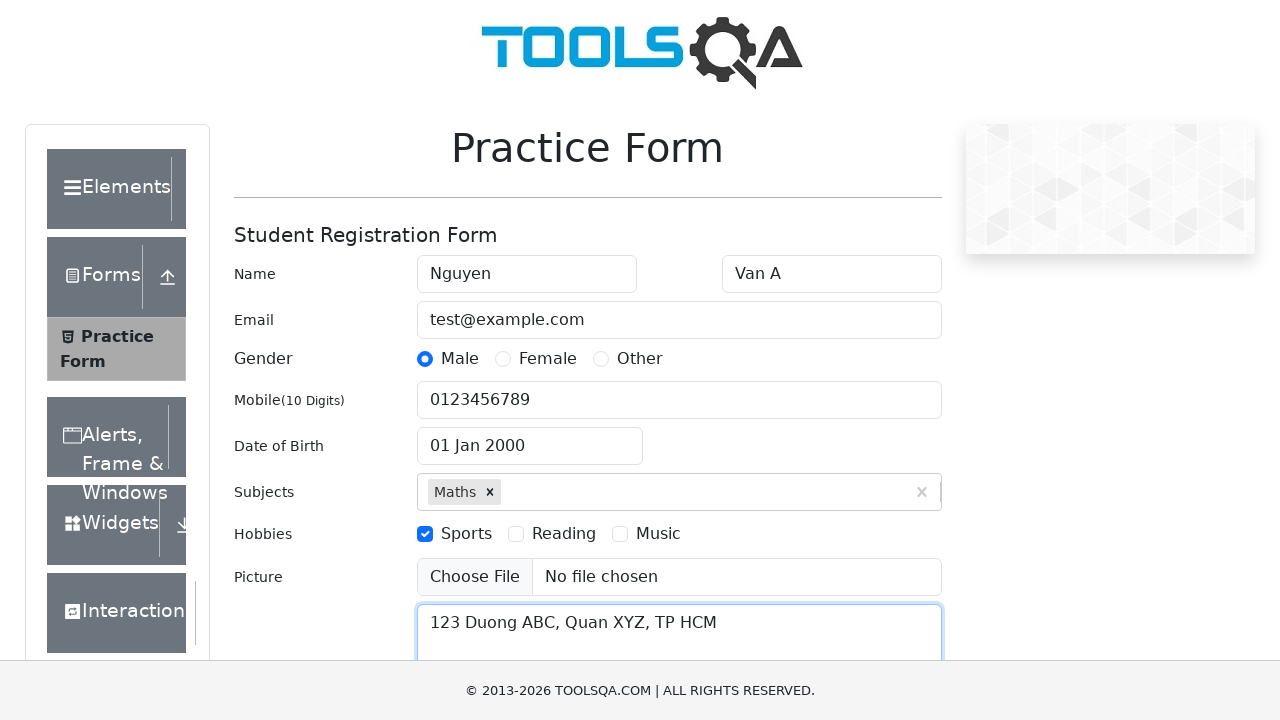

Opened state dropdown at (527, 437) on #state
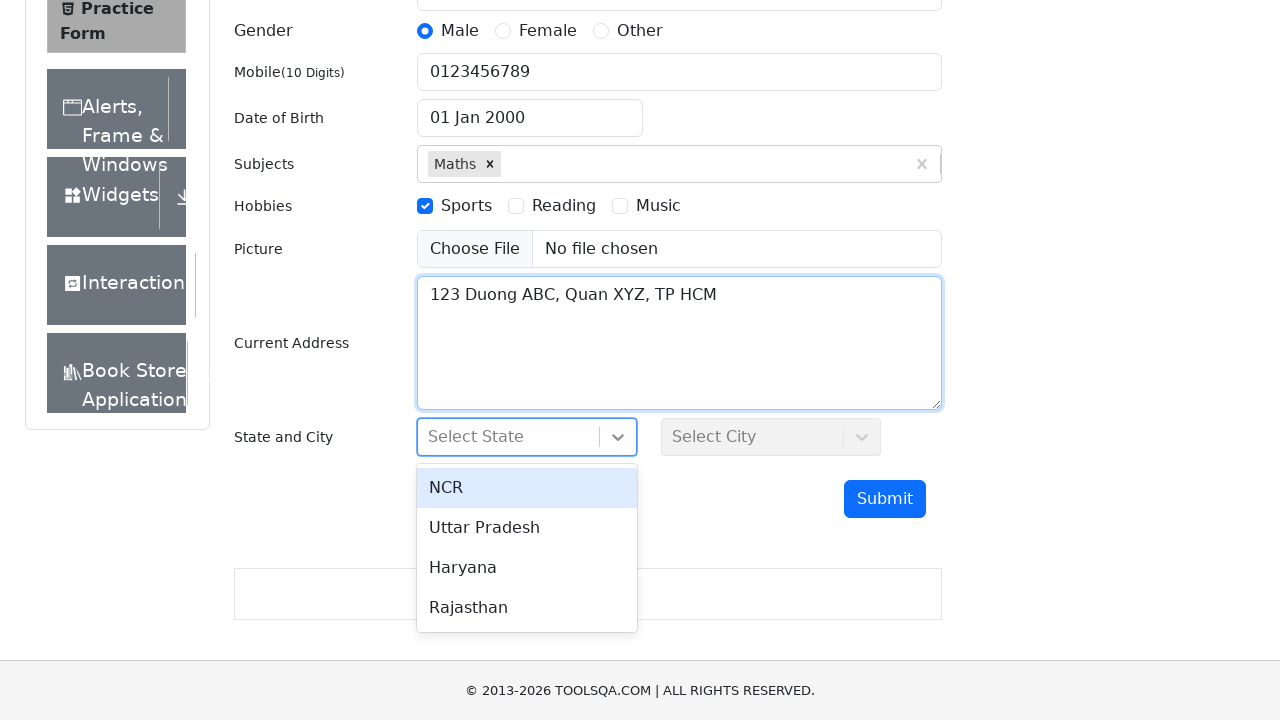

Typed 'NCR' in state search field on input#react-select-3-input
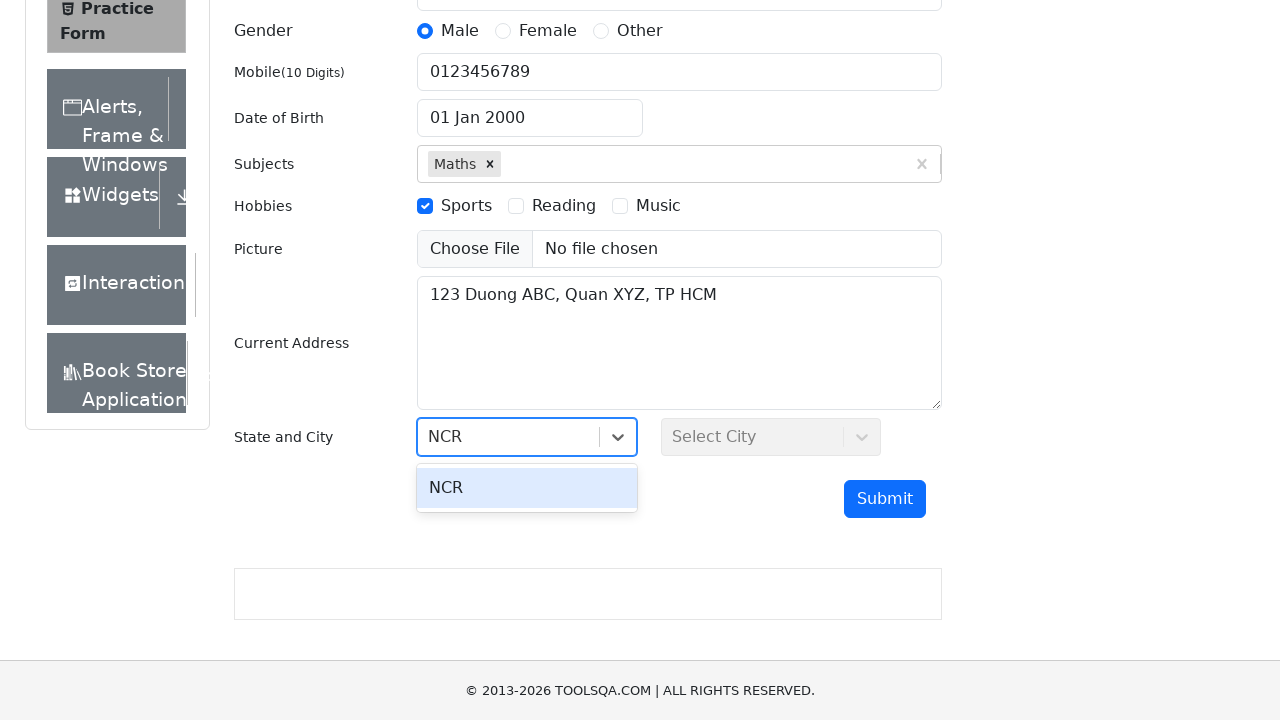

Pressed Enter to select state 'NCR' on input#react-select-3-input
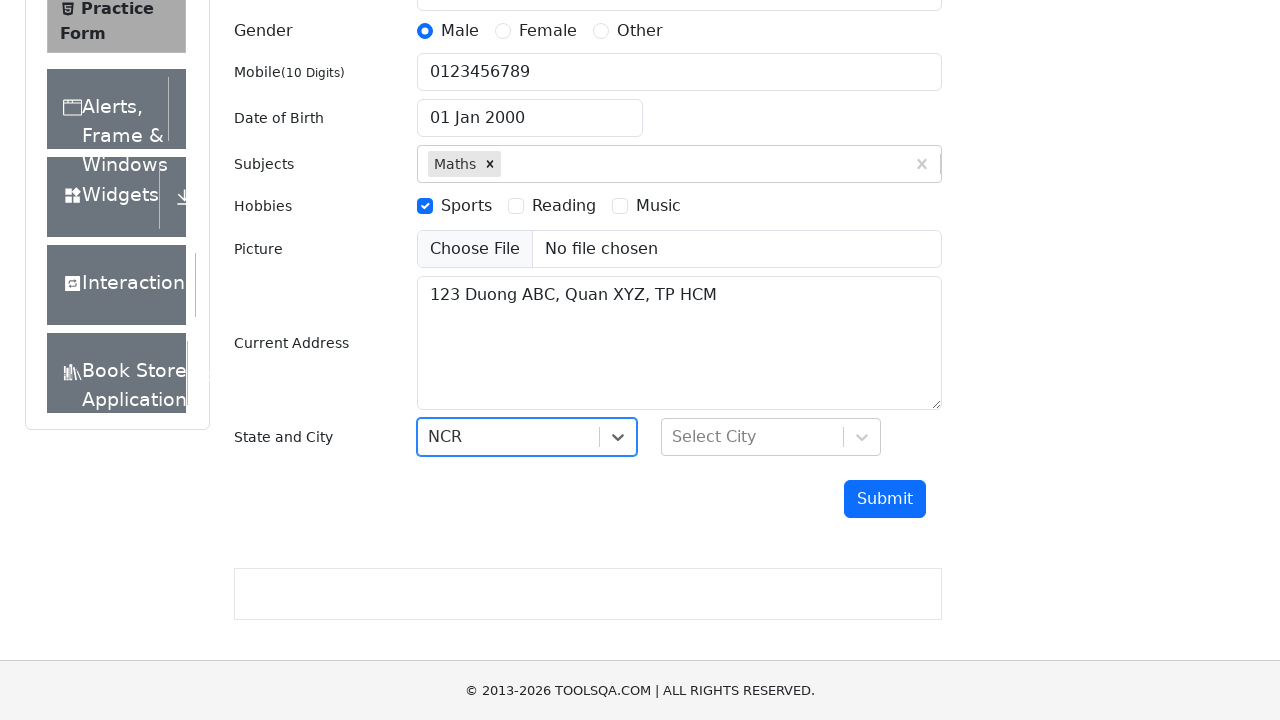

Opened city dropdown at (771, 437) on #city
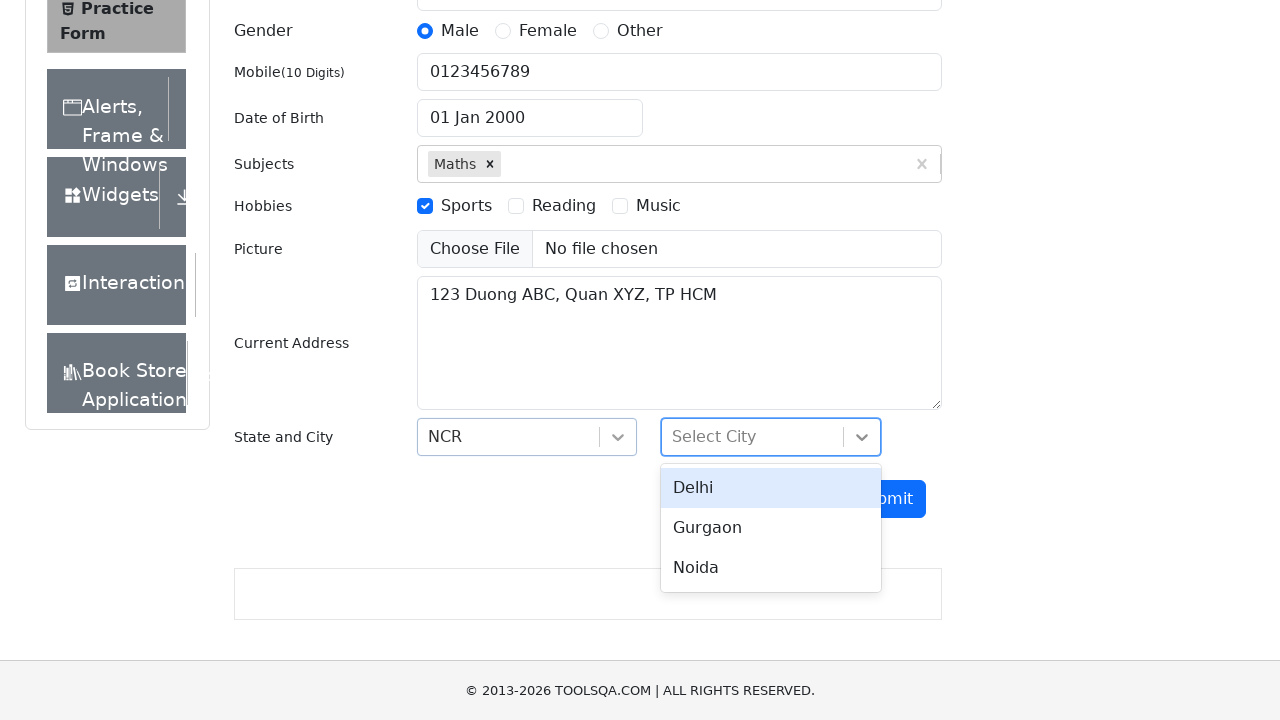

Typed 'Delhi' in city search field on input#react-select-4-input
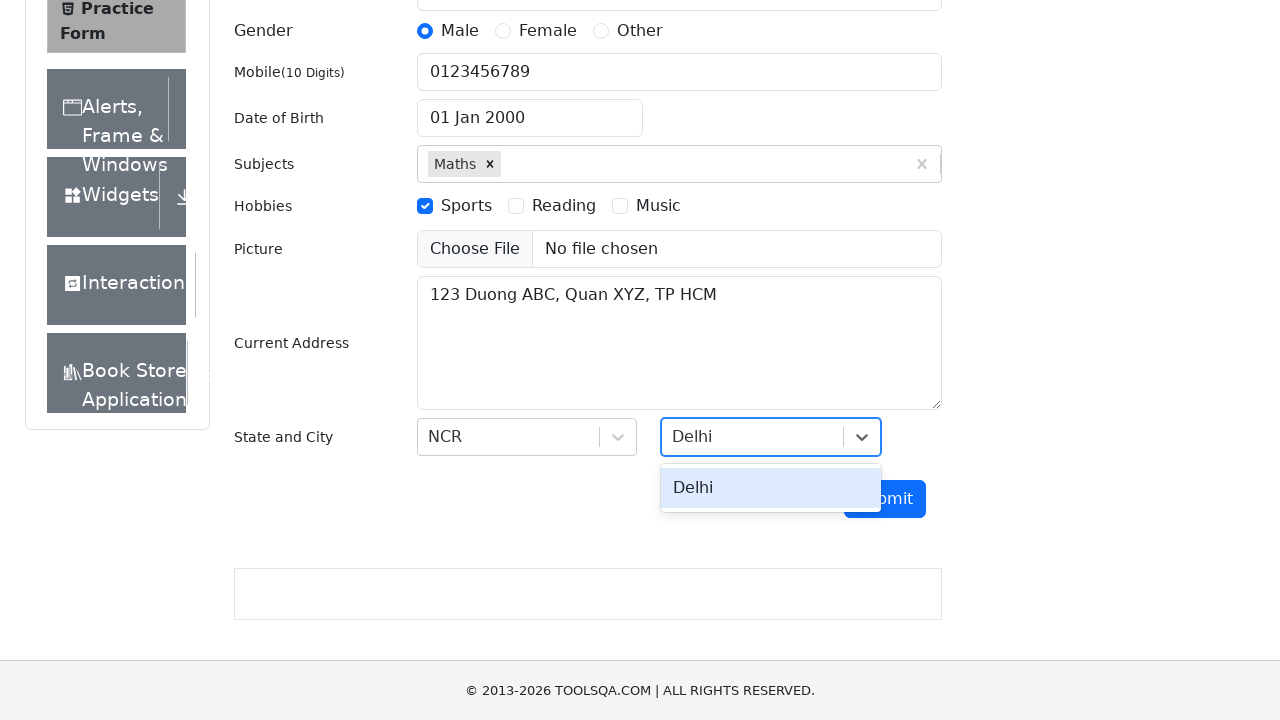

Pressed Enter to select city 'Delhi' on input#react-select-4-input
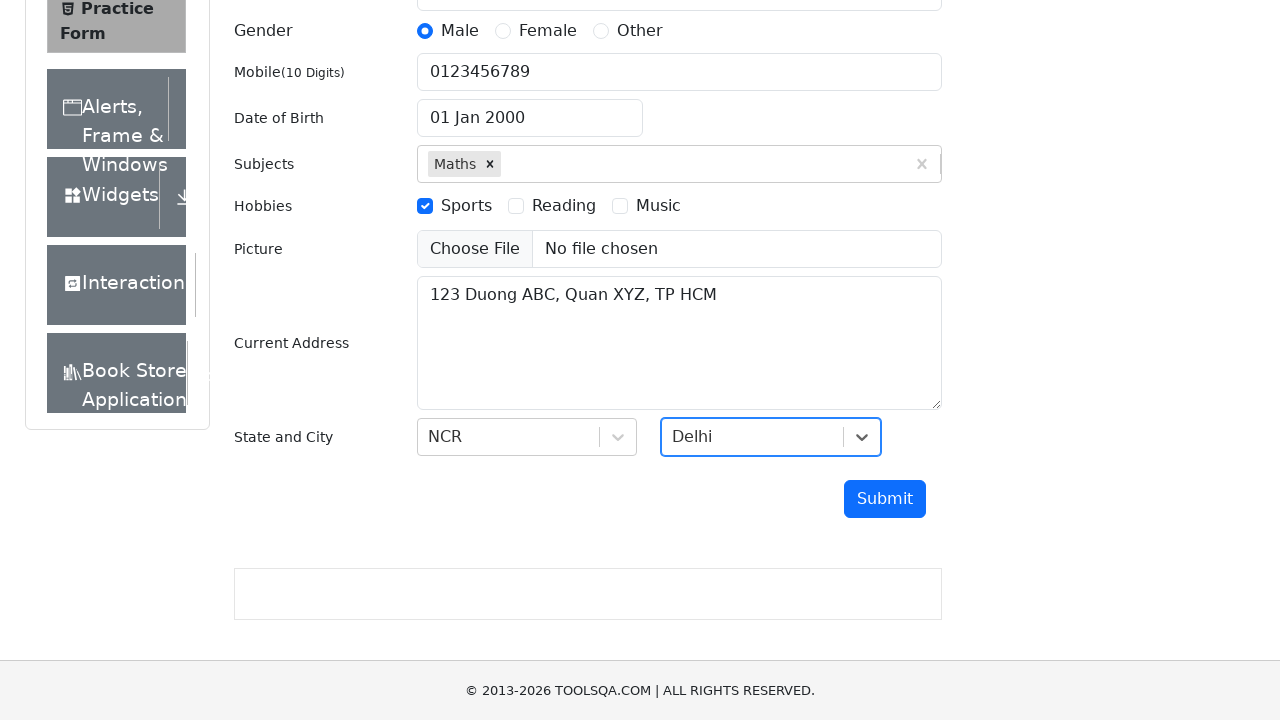

Clicked submit button to submit the form at (885, 499) on button#submit
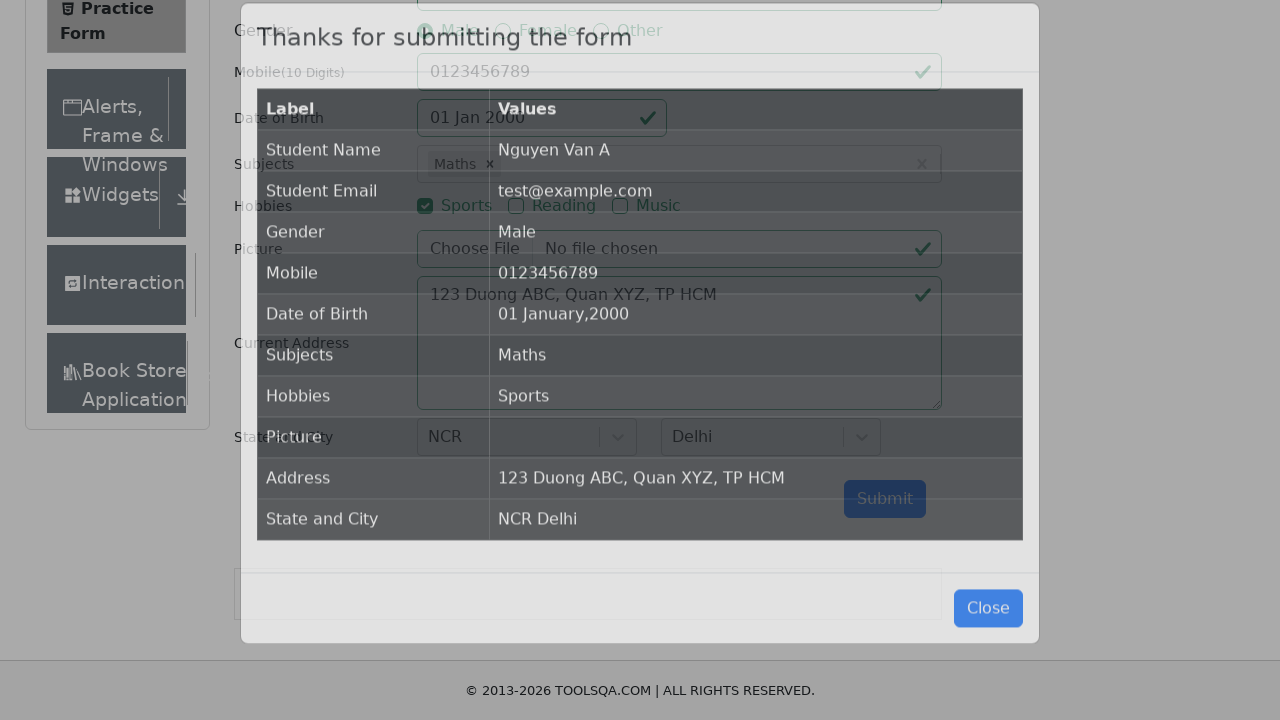

Success modal appeared with registration confirmation
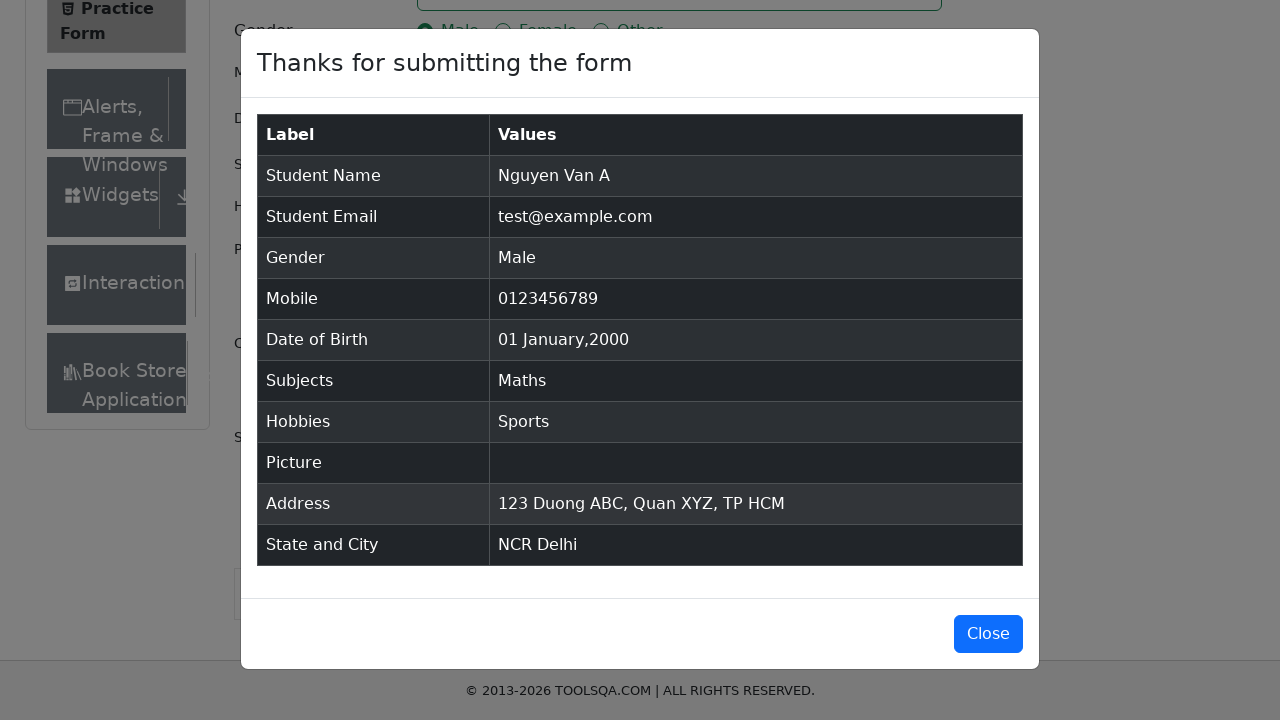

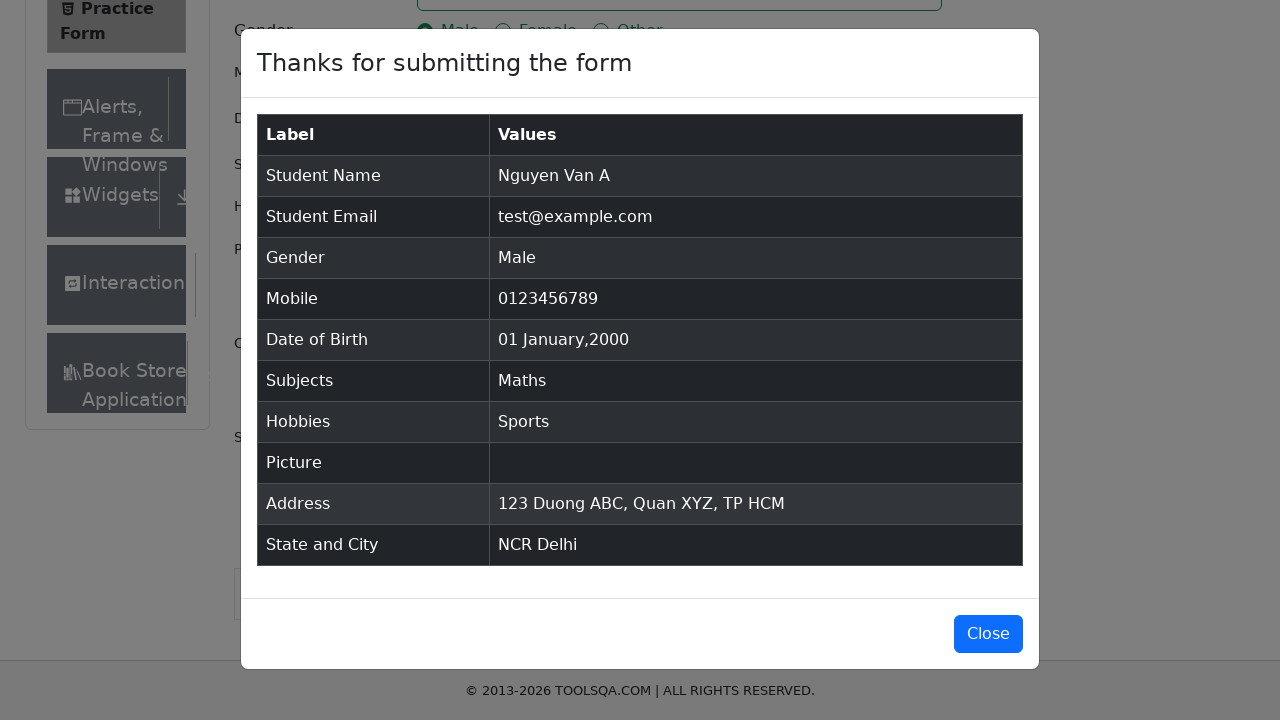